Tests double-click functionality within an iframe to change text color to red

Starting URL: https://www.w3schools.com/tags/tryit.asp?filename=tryhtml5_ev_ondblclick2

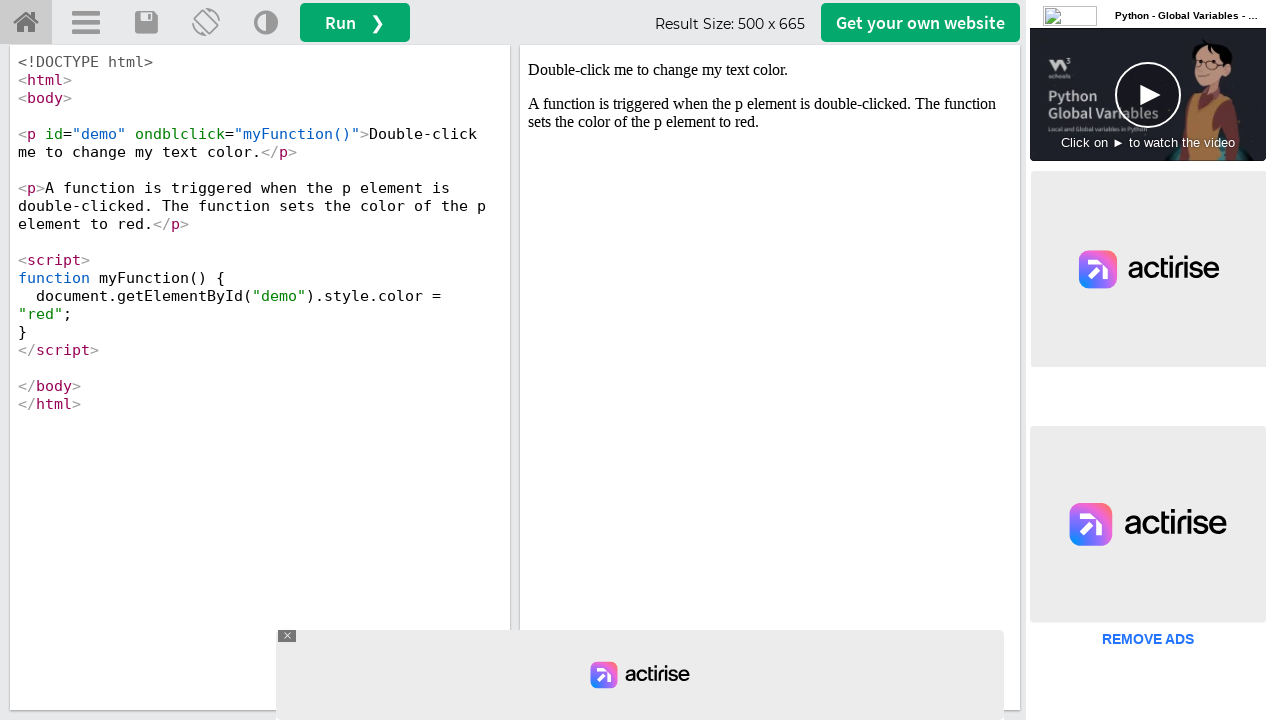

Located iframe with id 'iframeResult'
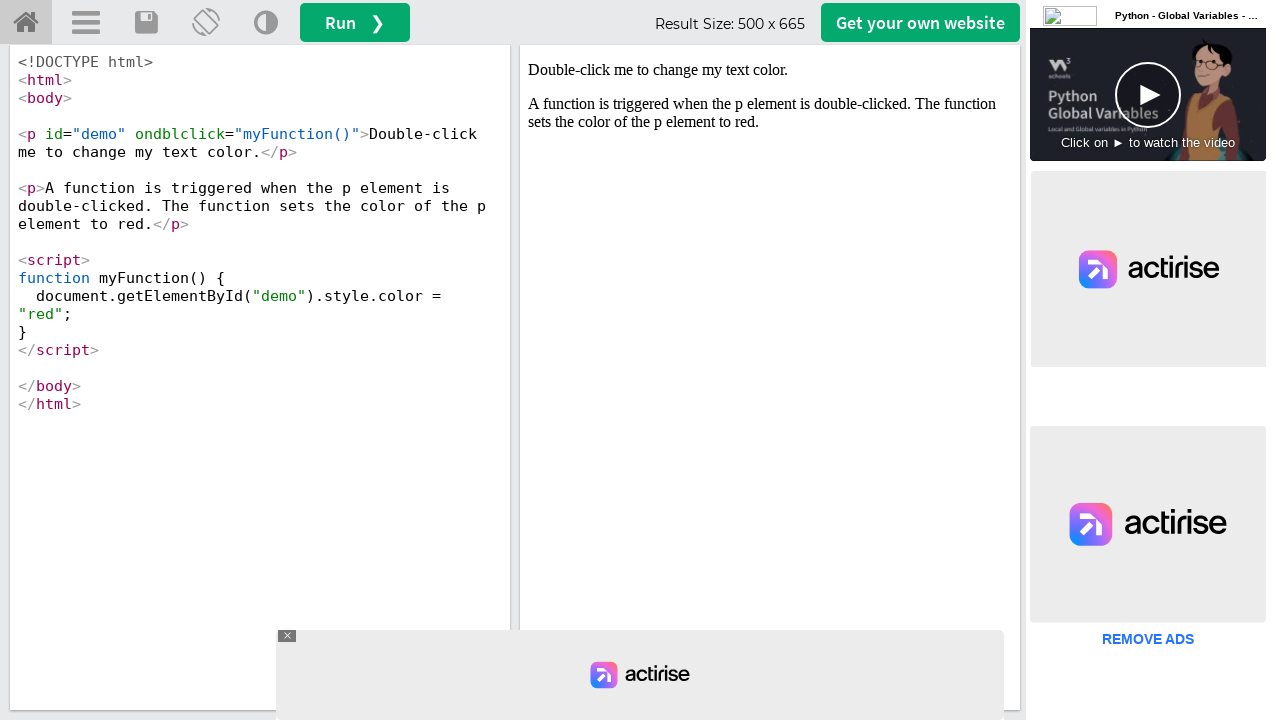

Double-clicked on demo paragraph element at (770, 70) on #iframeResult >> internal:control=enter-frame >> #demo
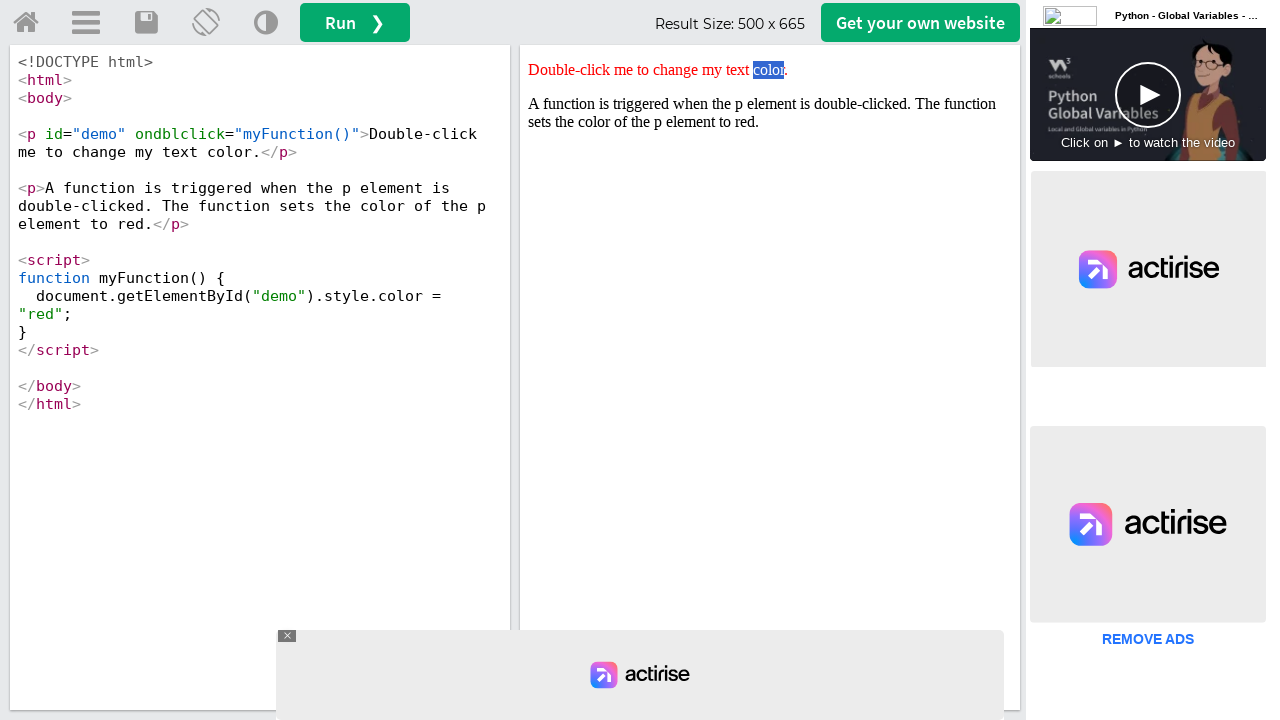

Verified paragraph text color changed to red
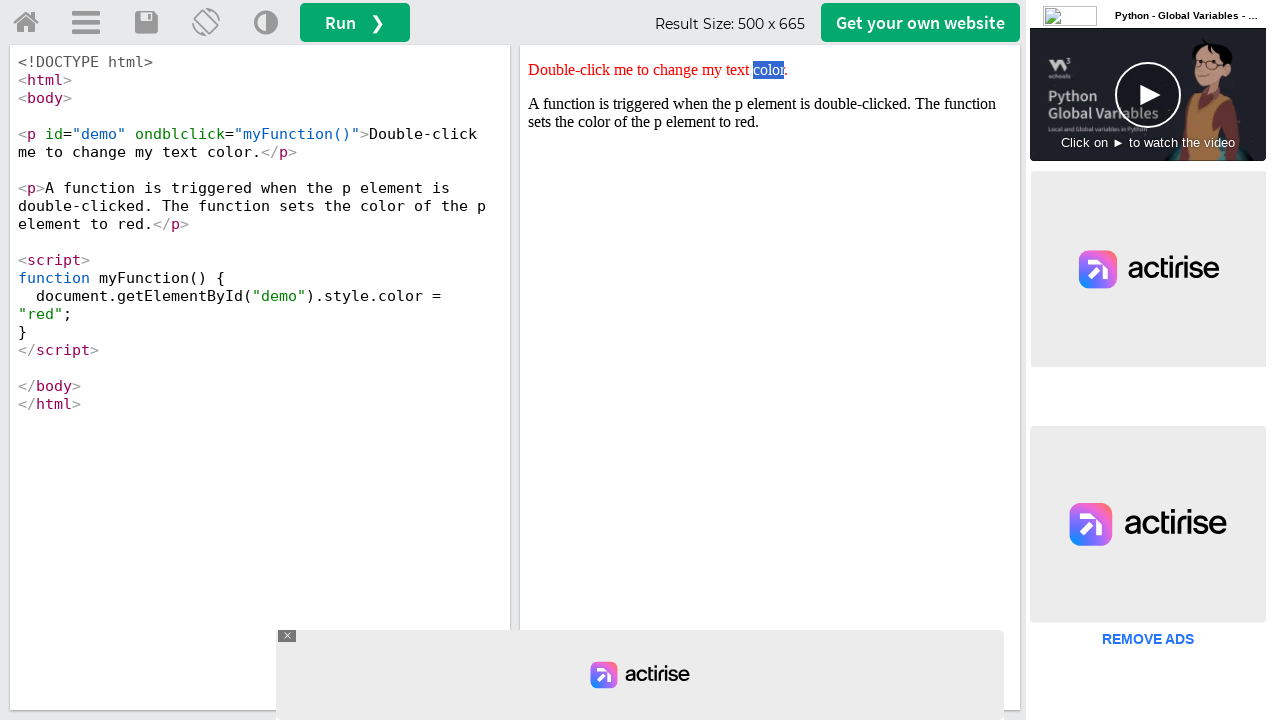

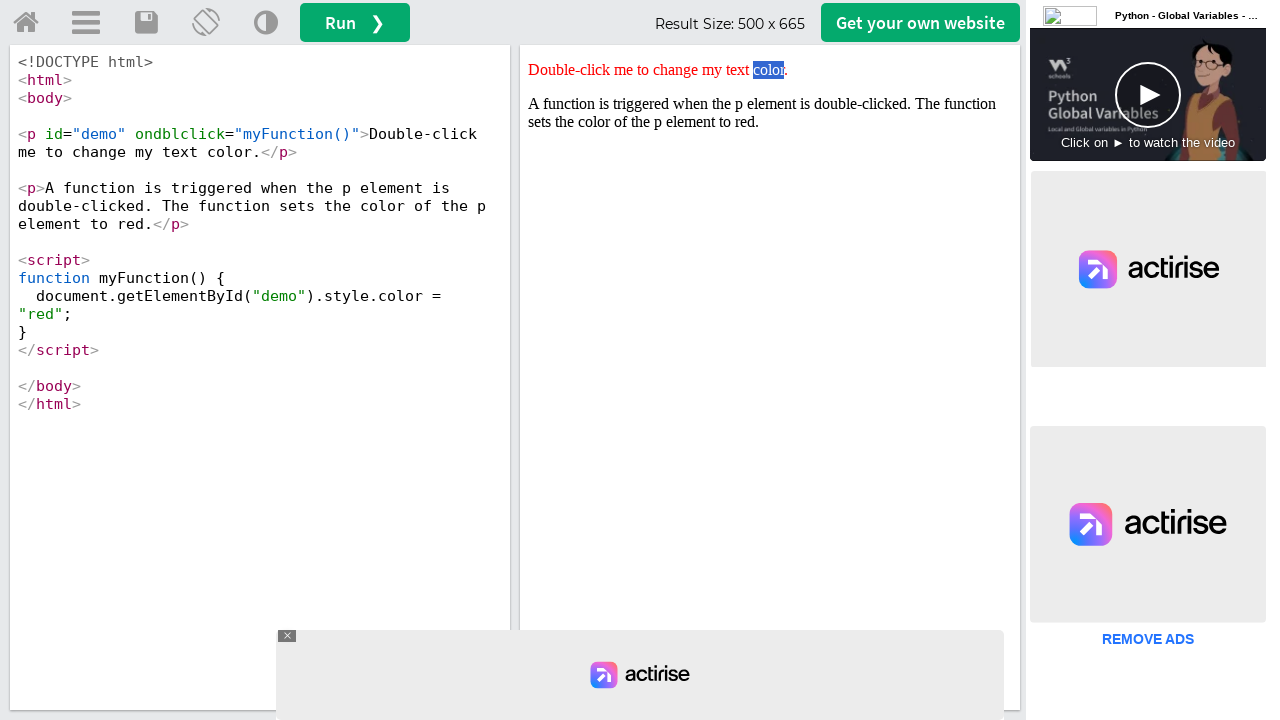